Tests simple alert functionality by clicking the Simple Alert button, switching to the alert dialog, and accepting it

Starting URL: https://training-support.net/webelements/alerts

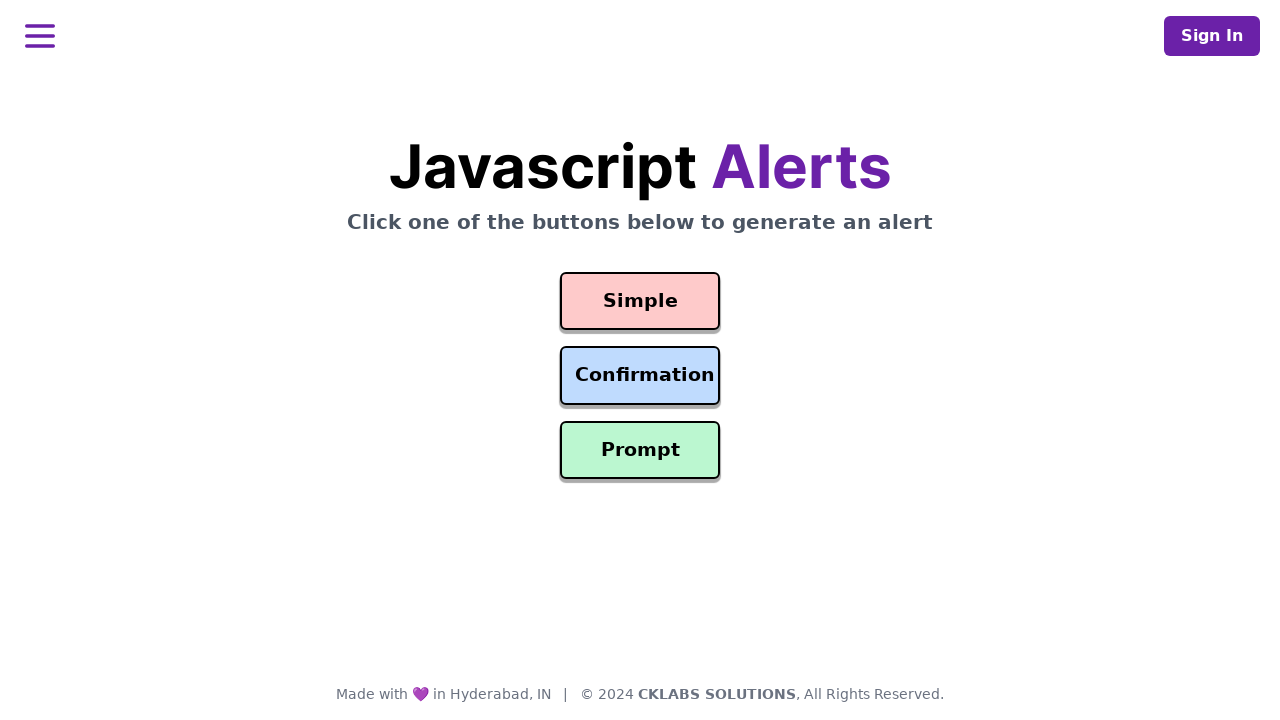

Clicked the Simple Alert button at (640, 301) on #simple
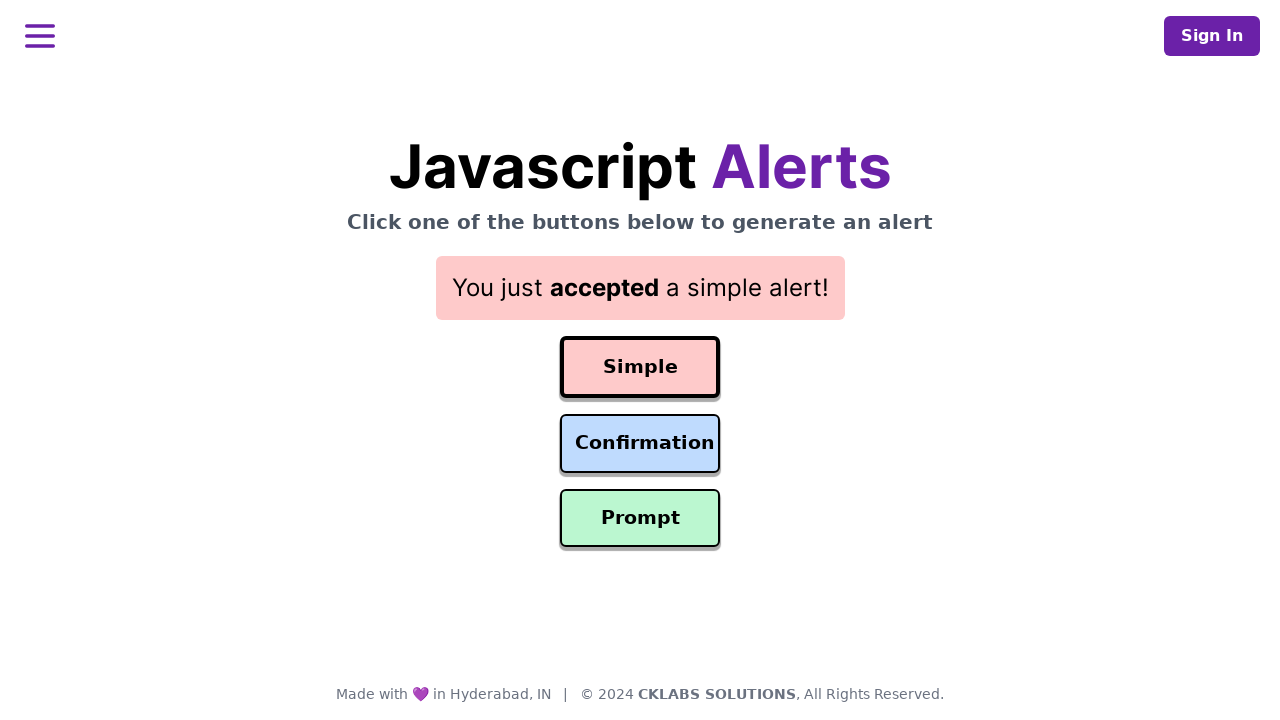

Set up dialog handler to accept alerts
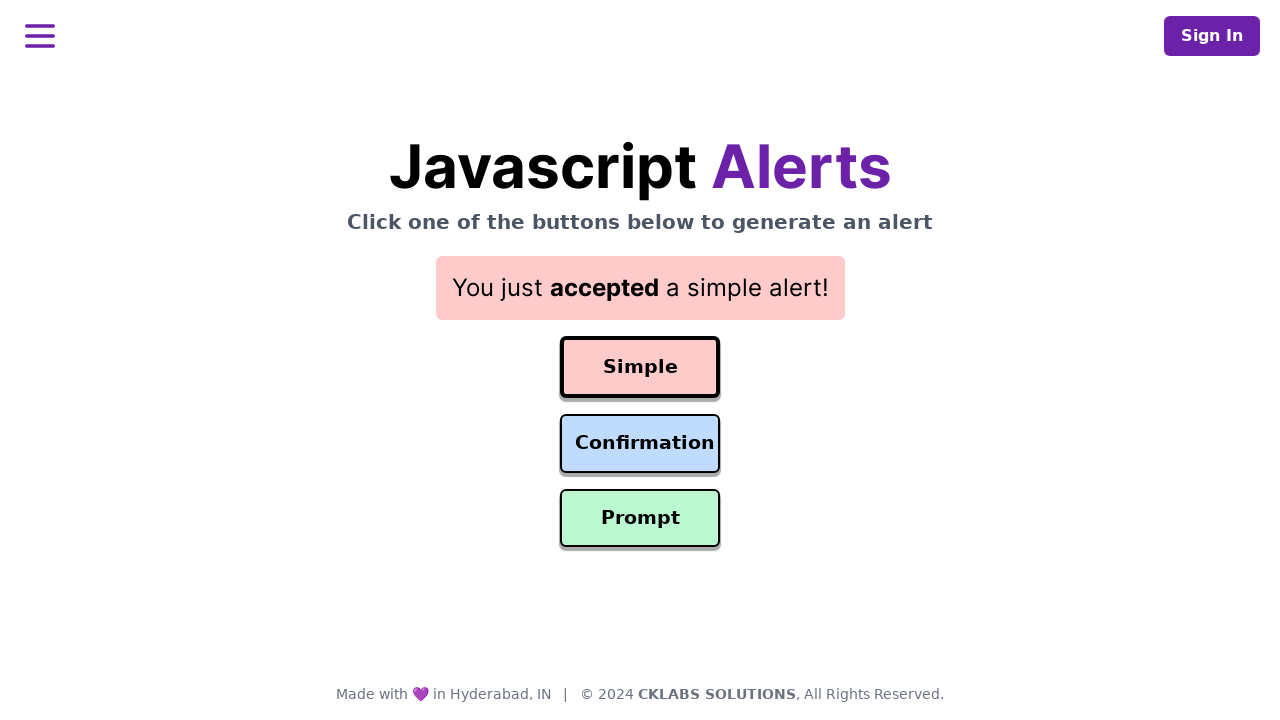

Waited for alert to be handled
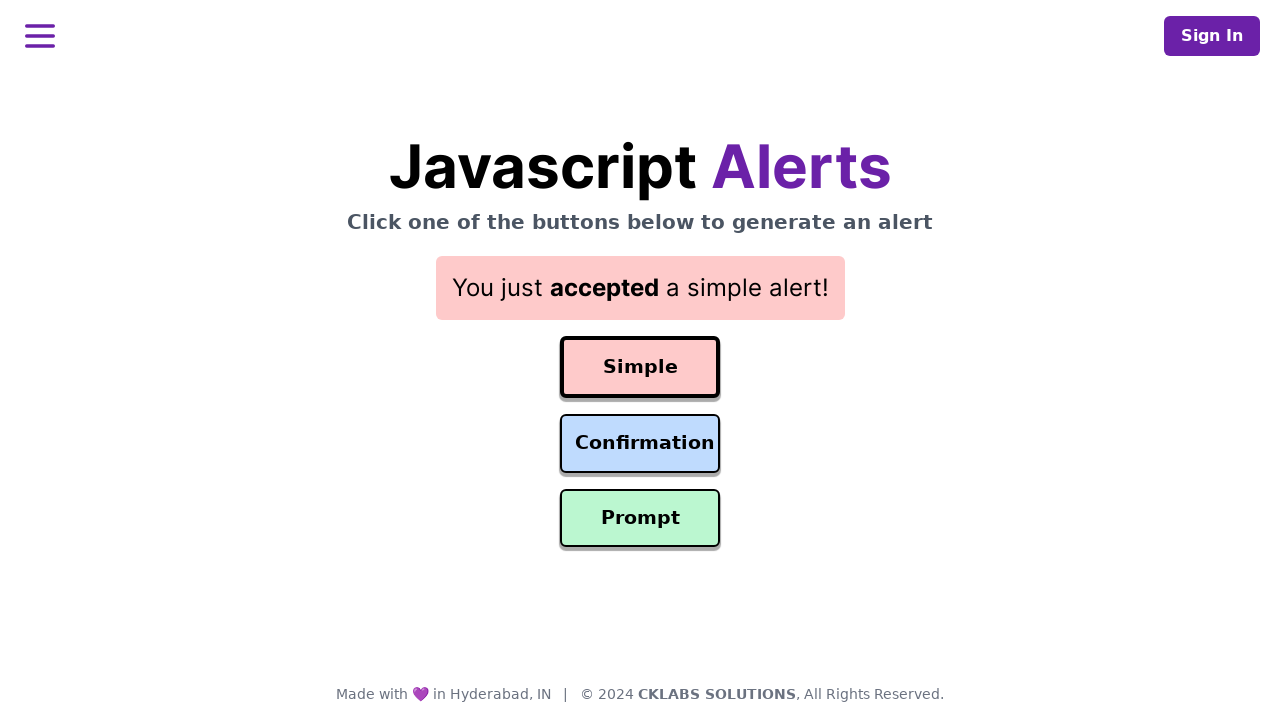

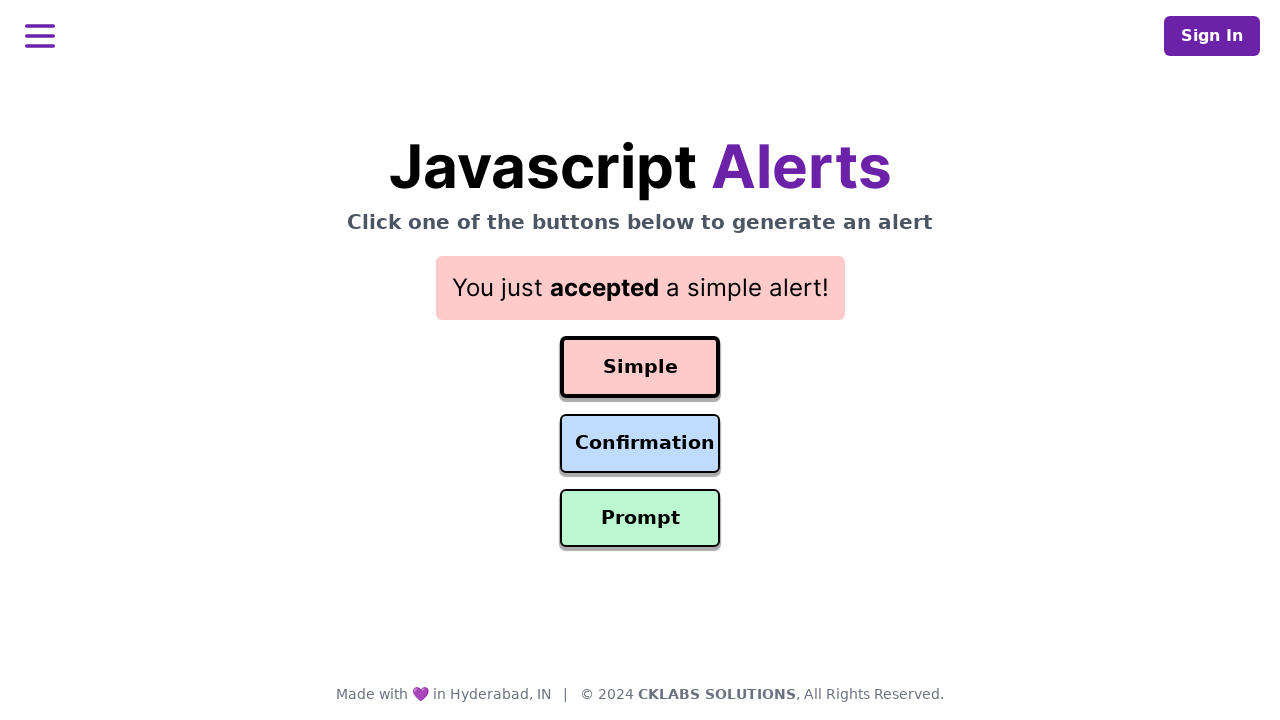